Tests drag and drop functionality on jQuery UI demo page by dragging an element into a droppable area, then navigates to the Themes section

Starting URL: https://jqueryui.com/droppable/

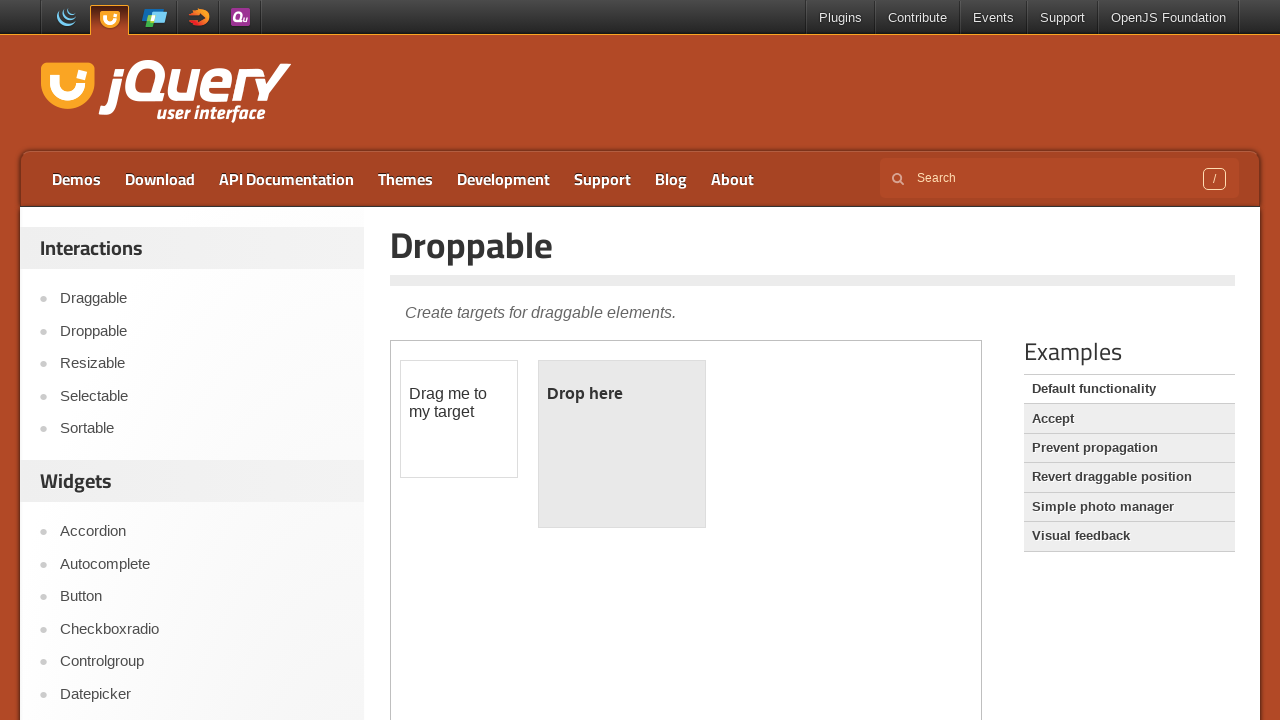

Located iframe containing drag and drop demo
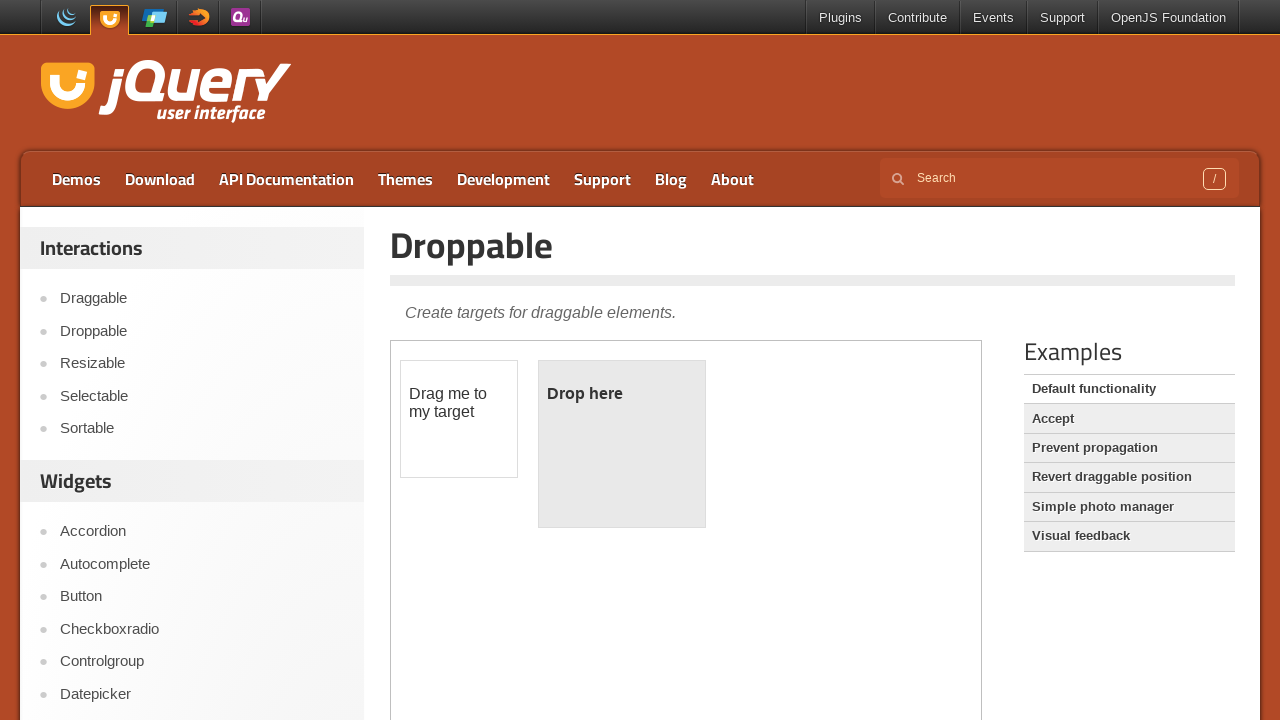

Located draggable element
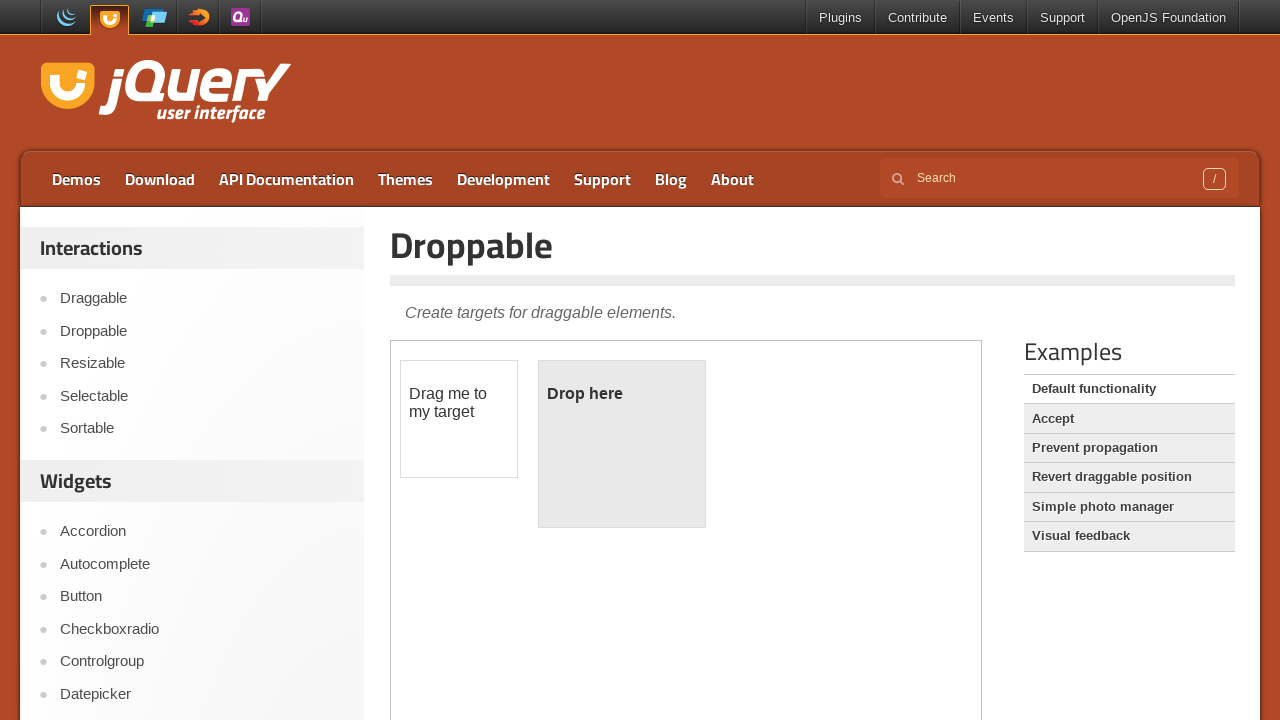

Located droppable area
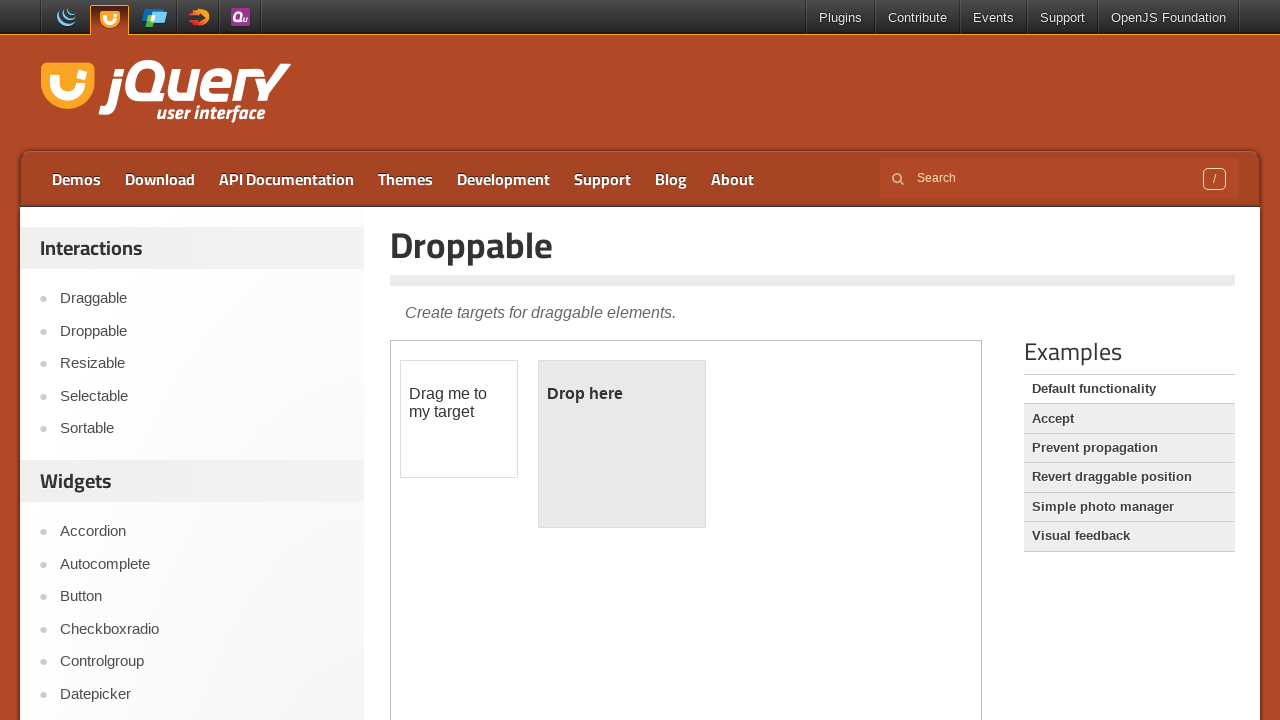

Dragged element into droppable area at (622, 444)
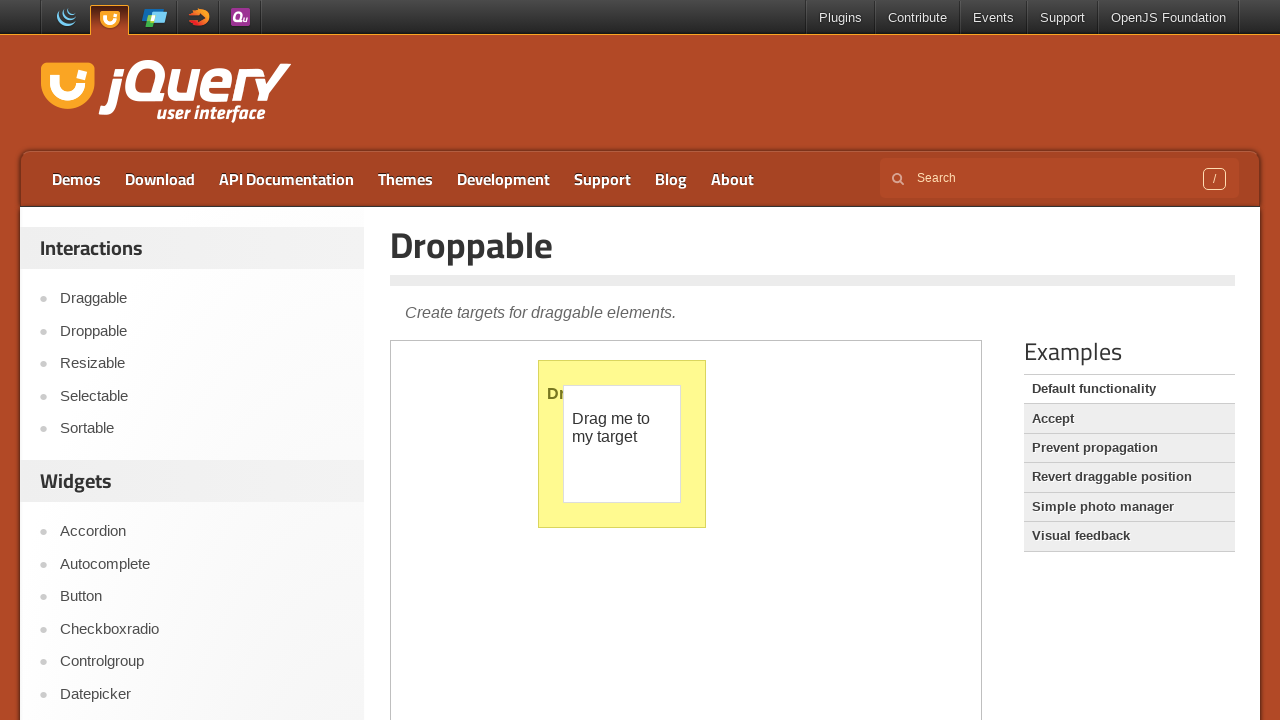

Waited for drag and drop action to complete
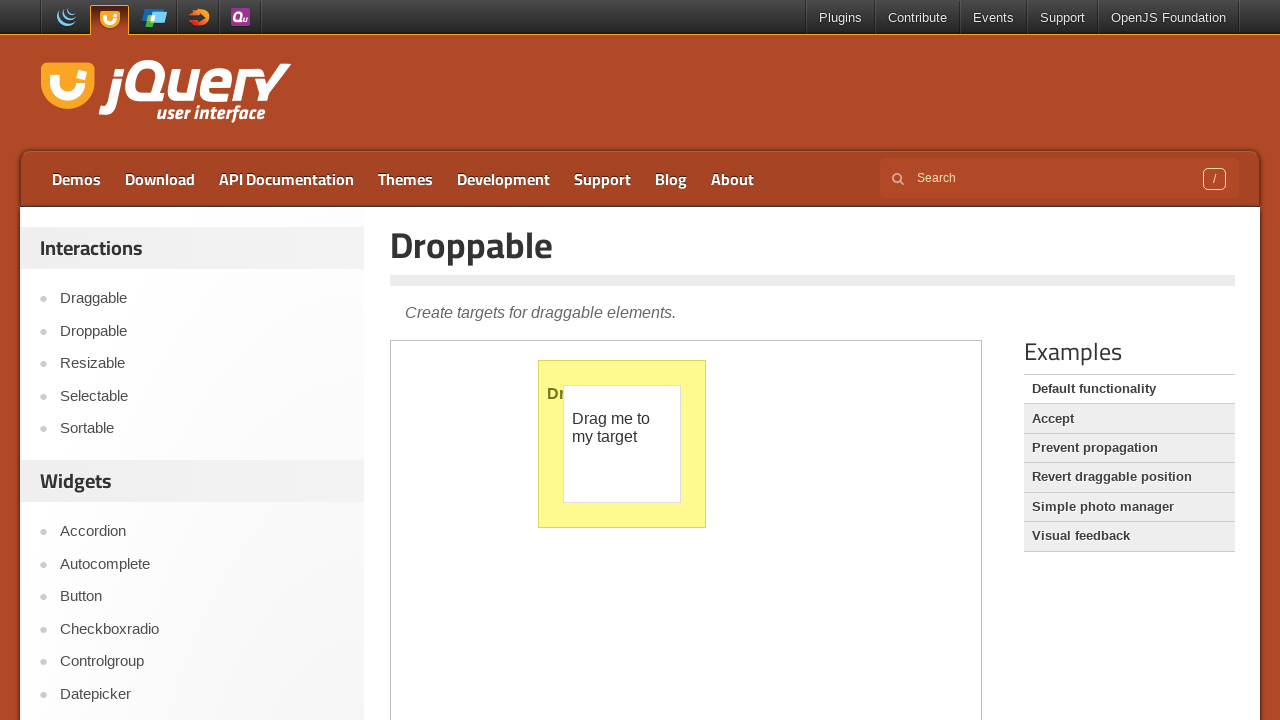

Clicked on Themes link to navigate to Themes section at (406, 179) on a:text('Themes')
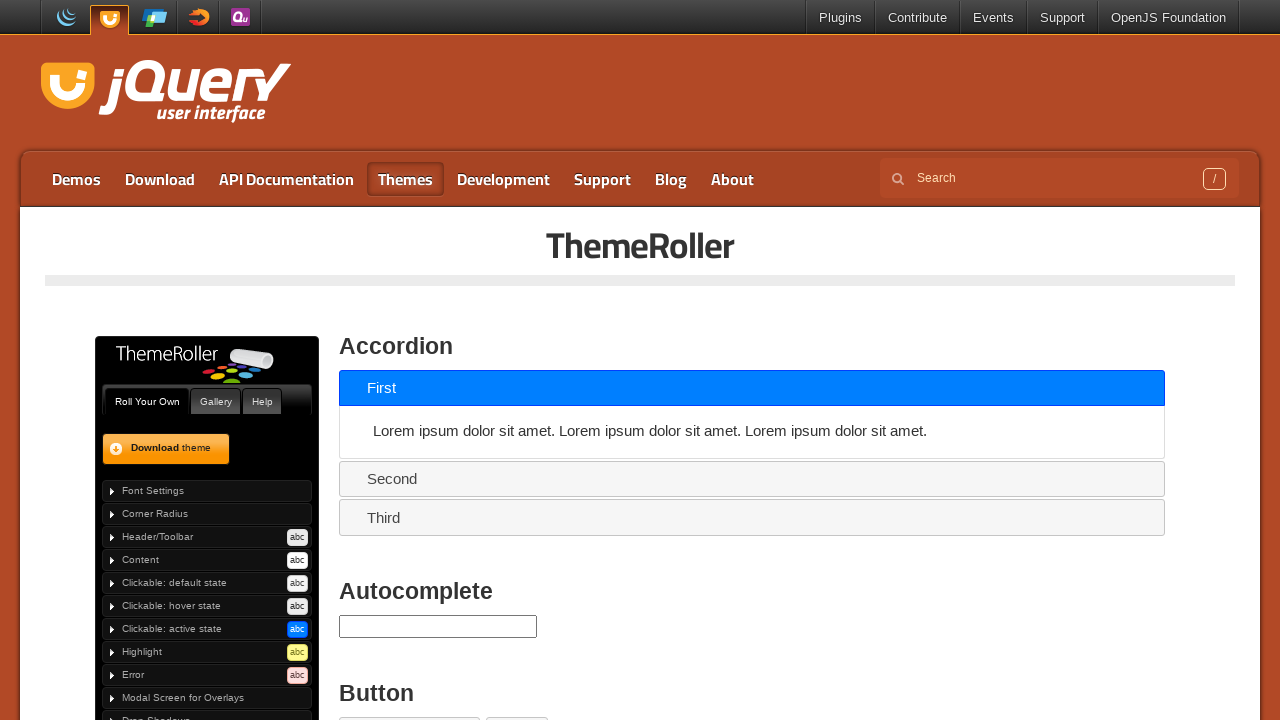

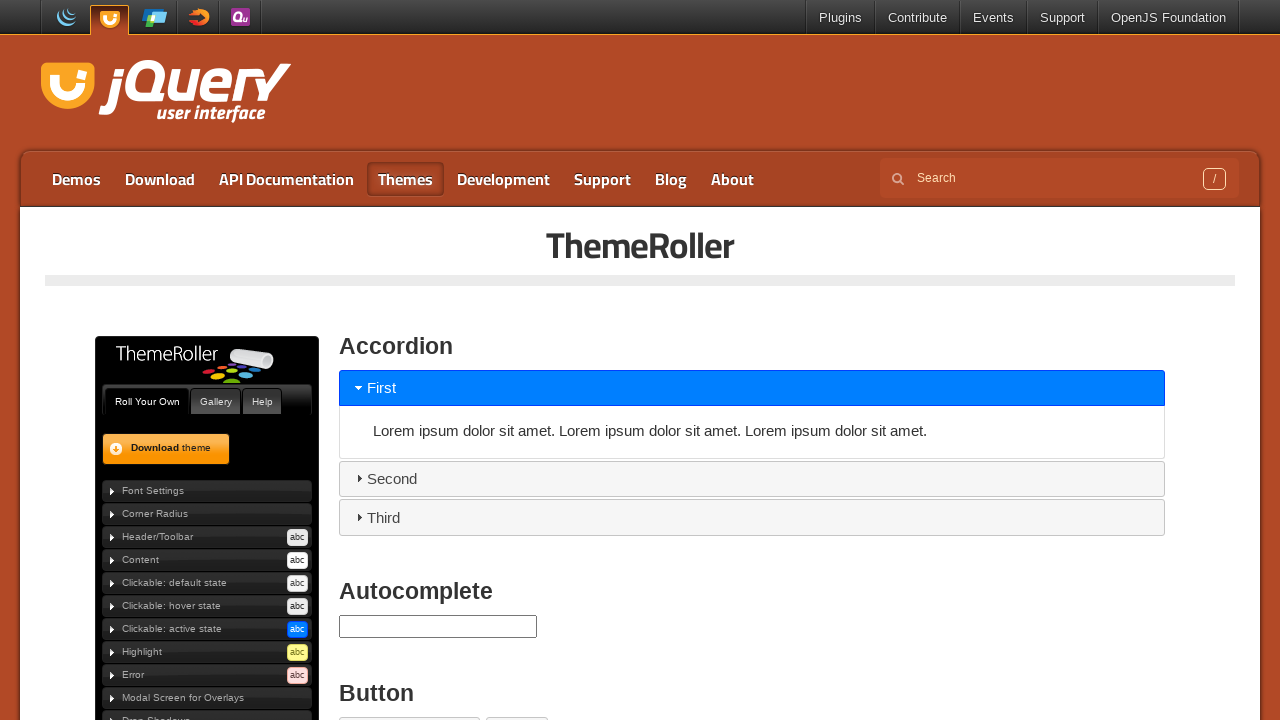